Tests drag and drop functionality by dragging an element with id 'drag9' and dropping it into a container with id 'div2'

Starting URL: https://grotechminds.com/drag-and-drop/

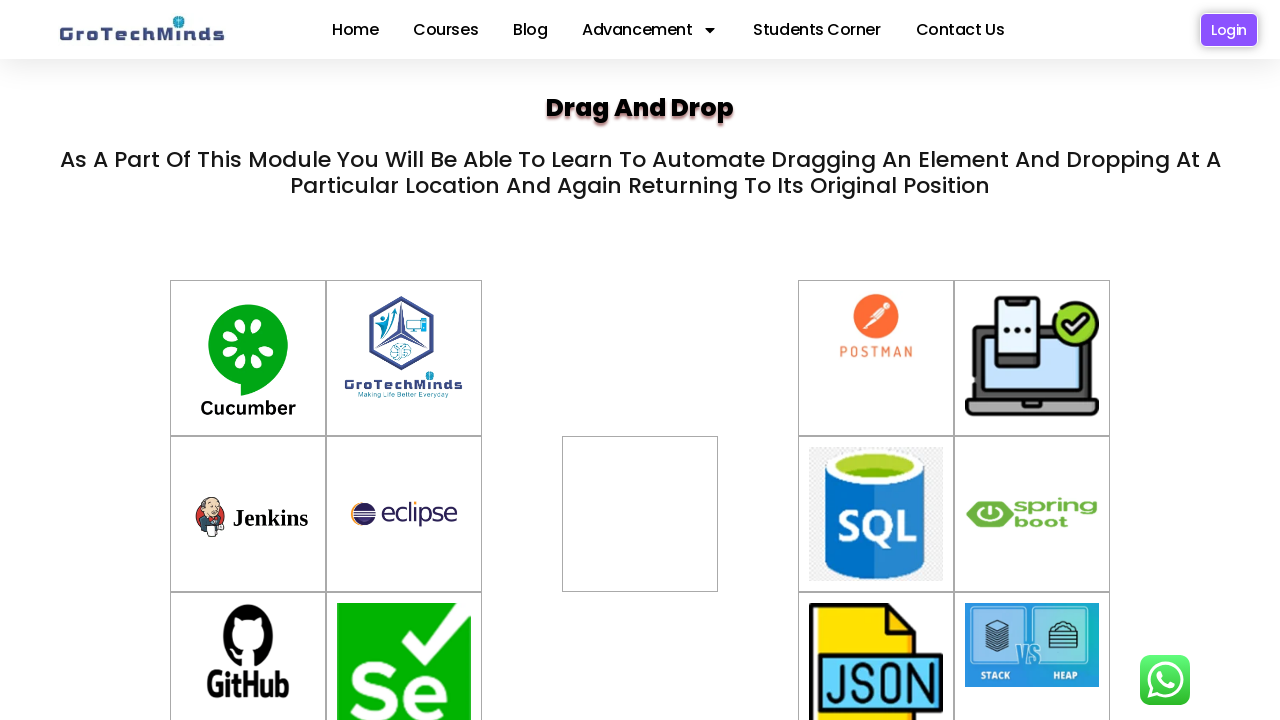

Located source element with id 'drag9'
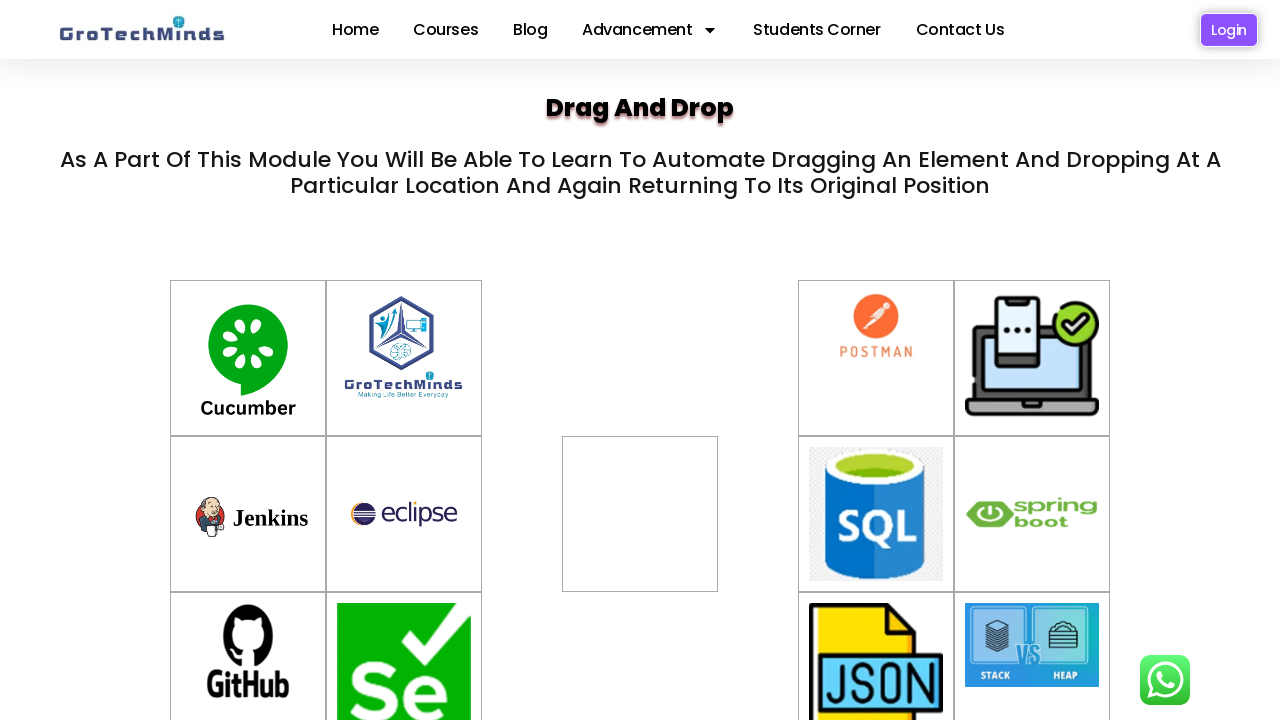

Located target container with id 'div2'
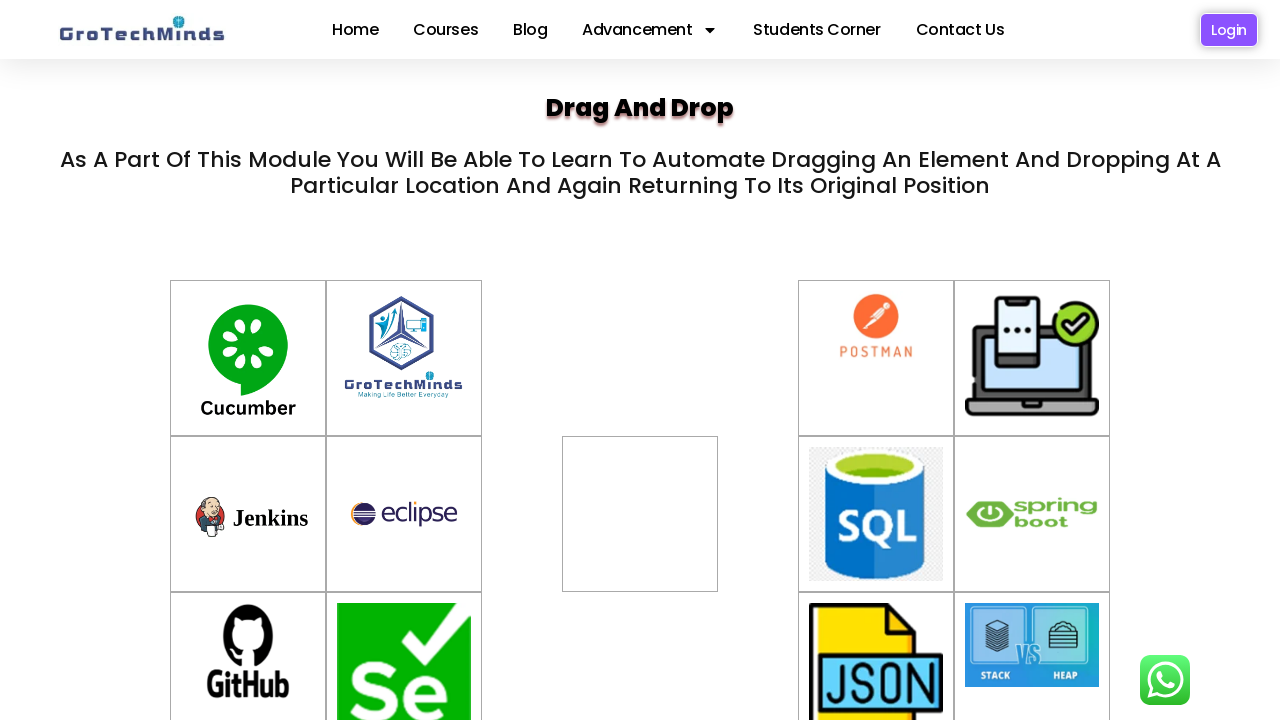

Dragged element 'drag9' and dropped it into container 'div2' at (640, 514)
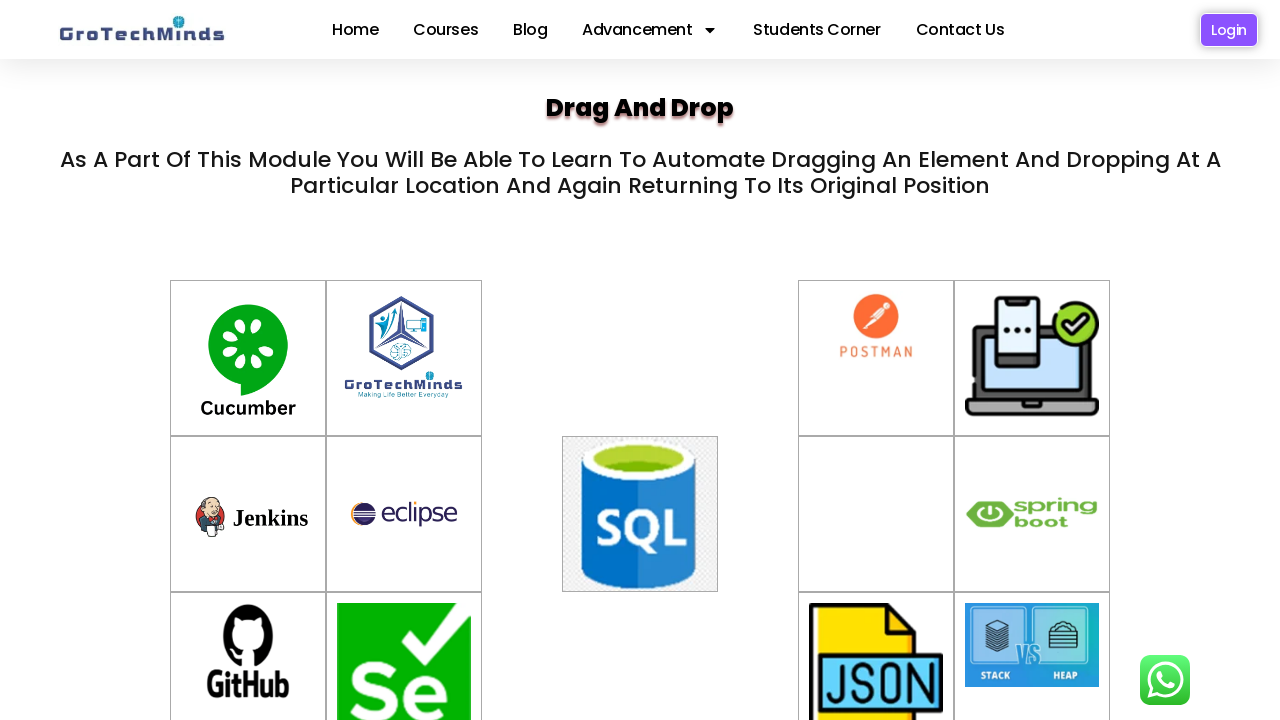

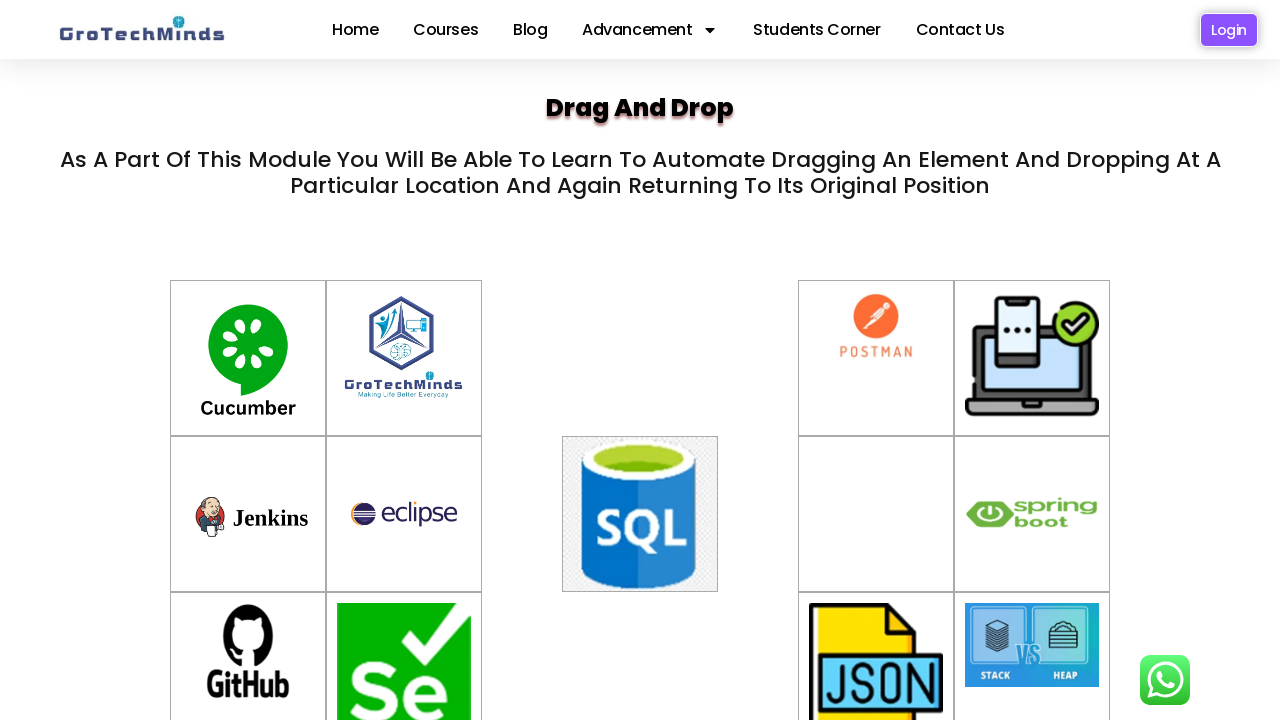